Tests window switching functionality by clicking a link that opens a new window, extracting text from the child window, and using that text to fill a form field in the parent window

Starting URL: https://rahulshettyacademy.com/loginpagePractise/

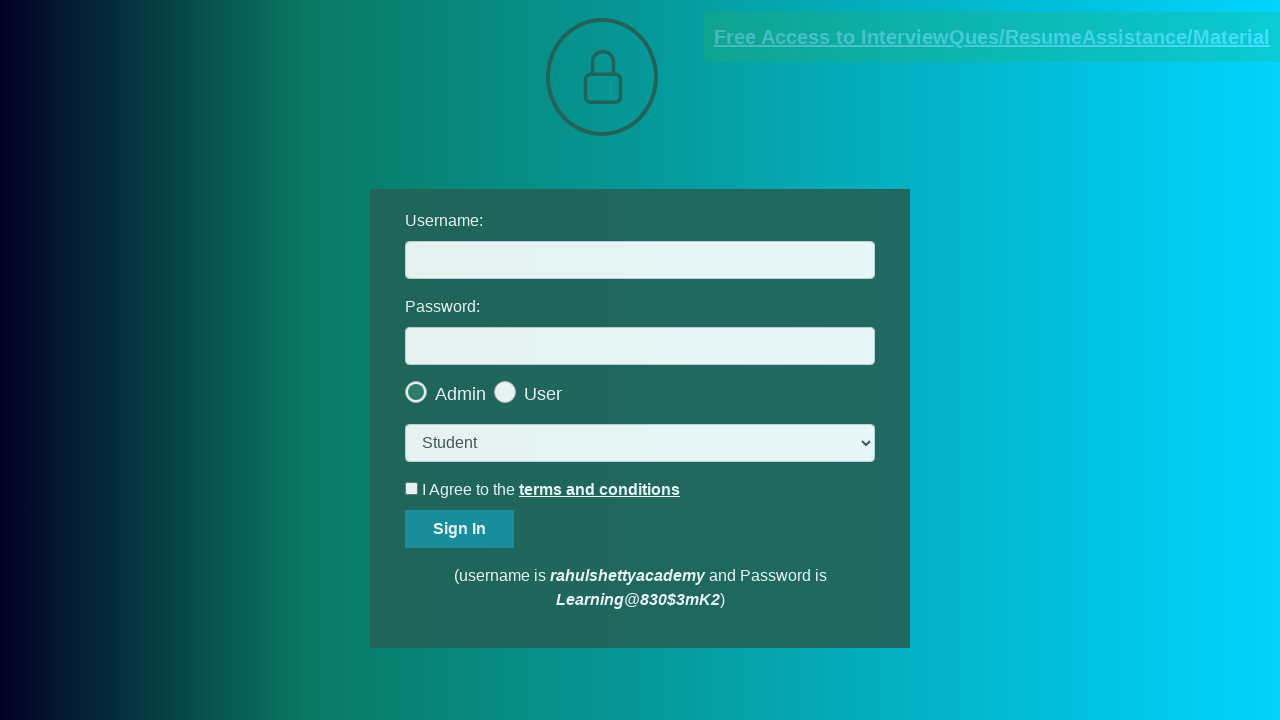

Clicked blinking text link to open new window at (992, 37) on .blinkingText
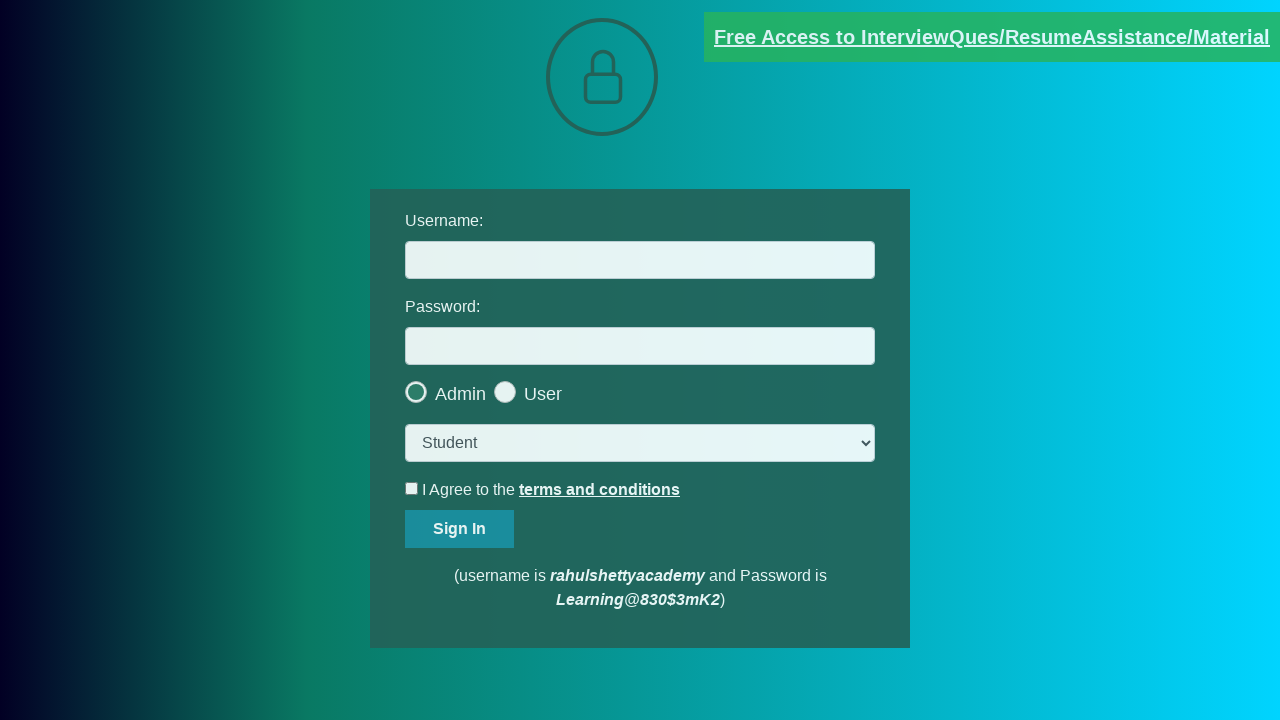

New window opened and captured
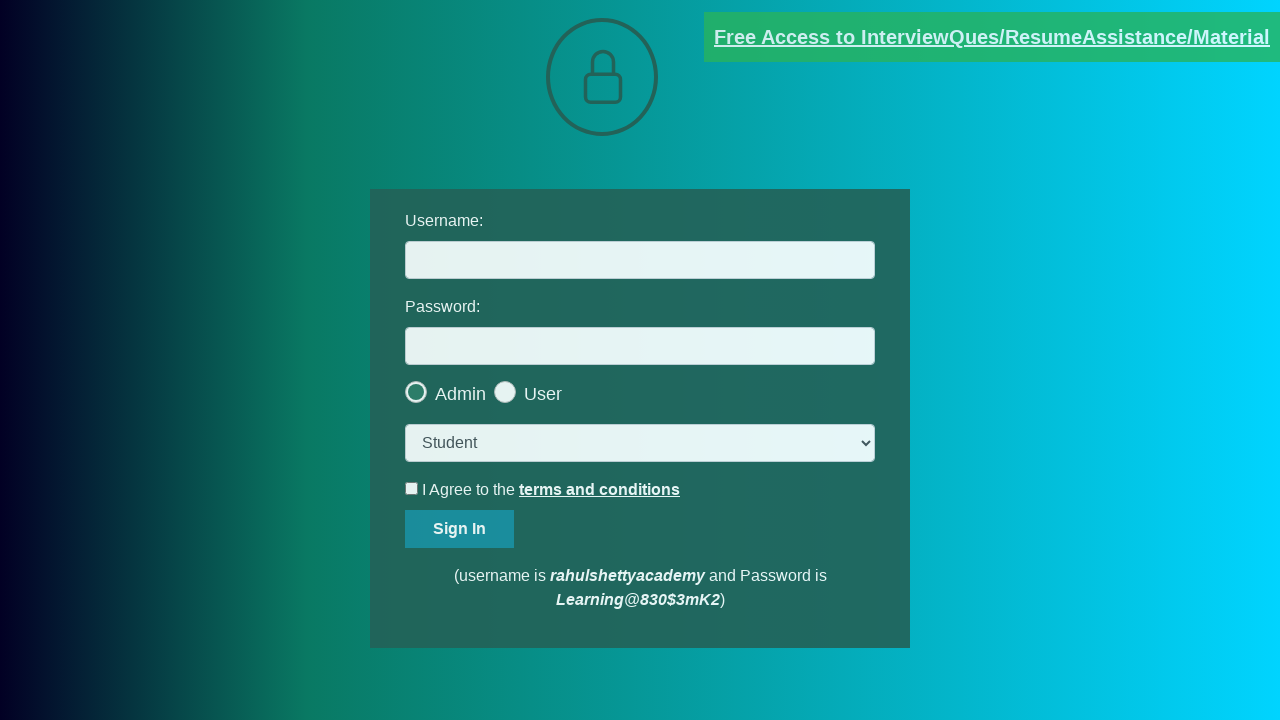

New window page loaded
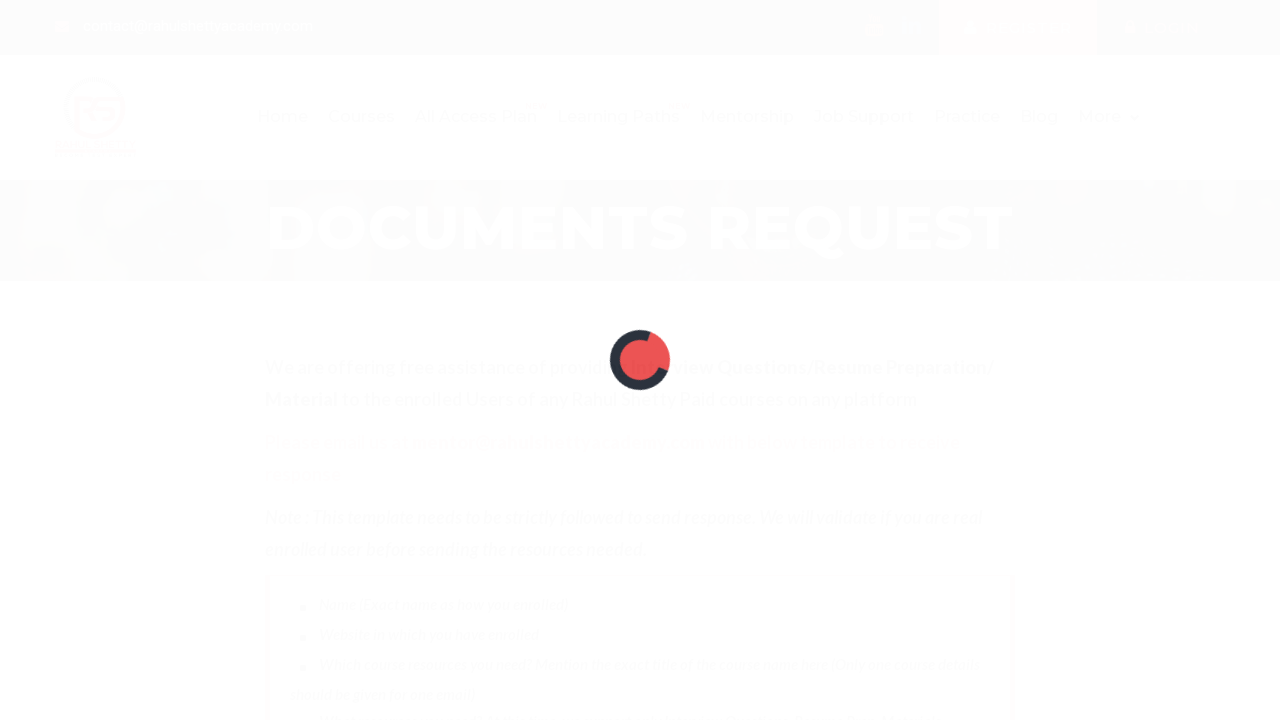

Extracted text from new window element
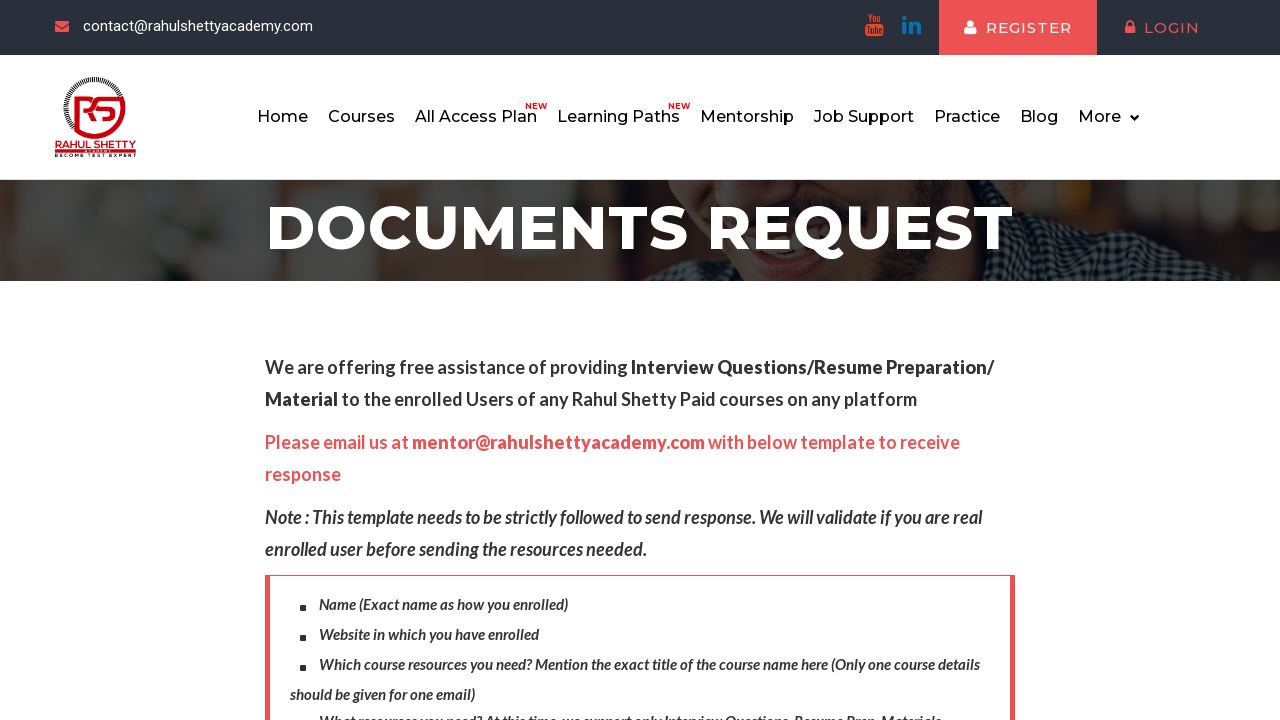

Extracted email address from text: mentor@rahulshettyacademy.com
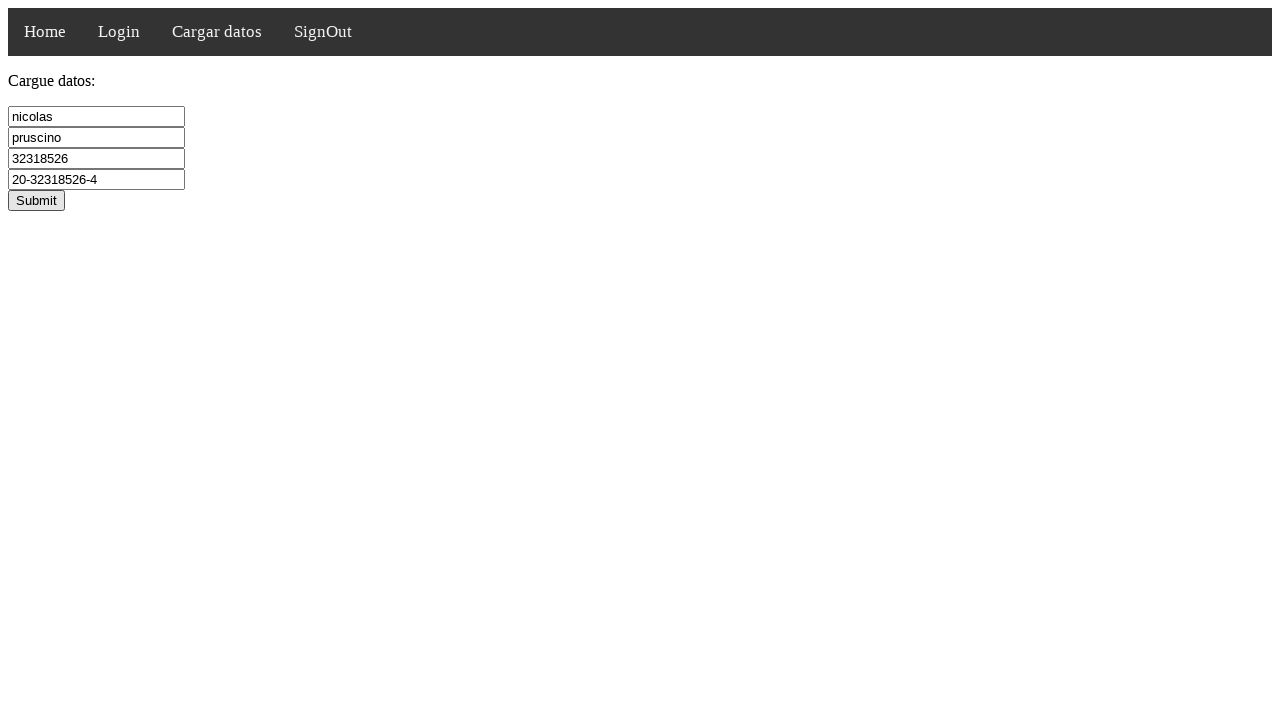

Closed child window and switched back to parent on #username
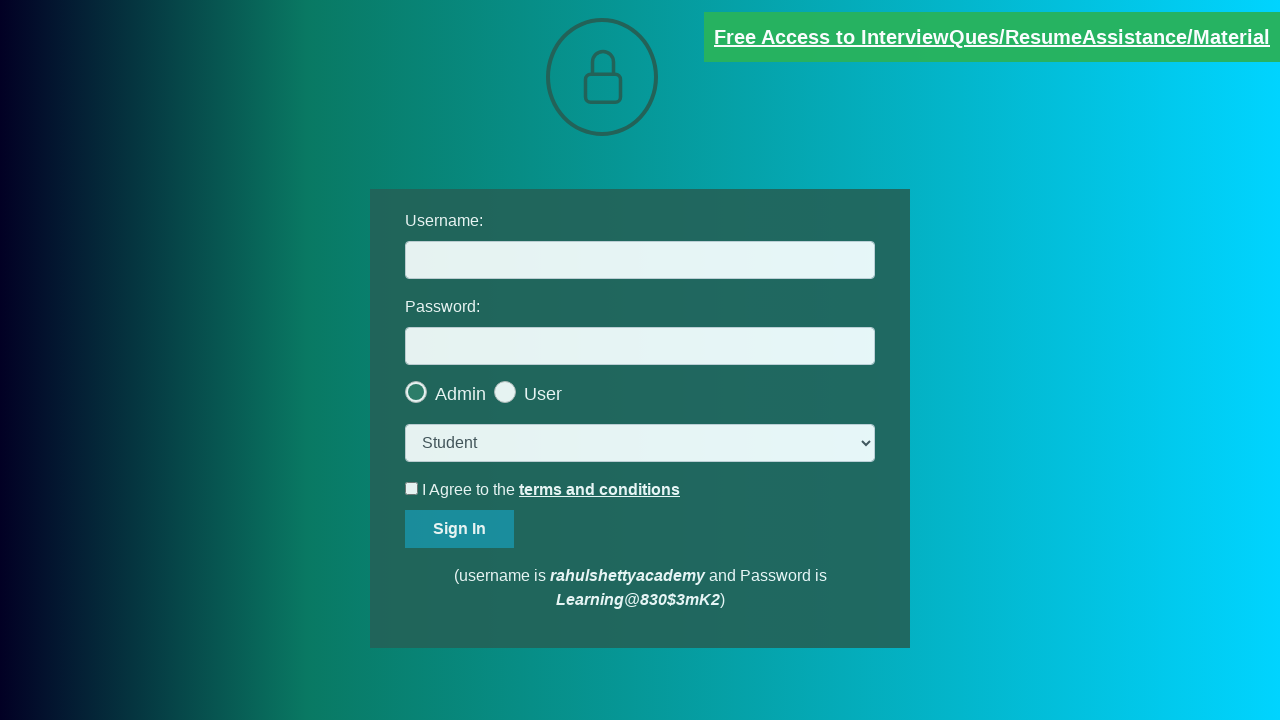

Filled username field with extracted email: mentor@rahulshettyacademy.com
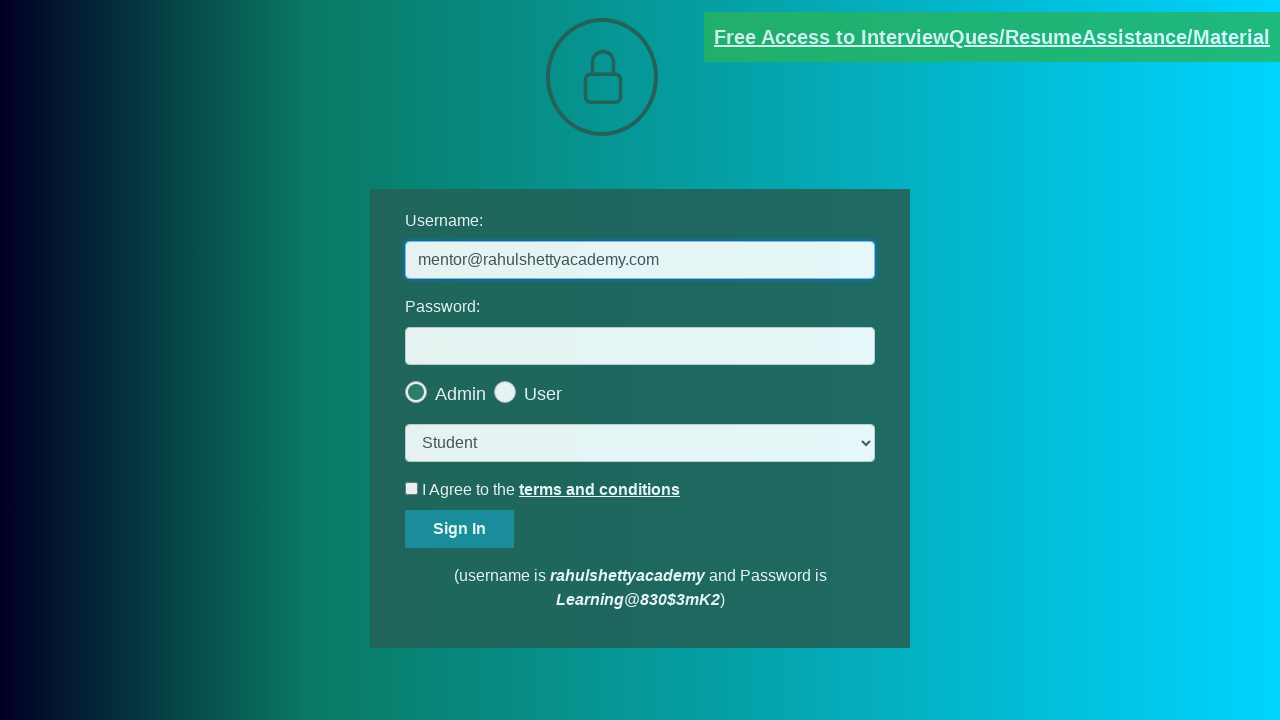

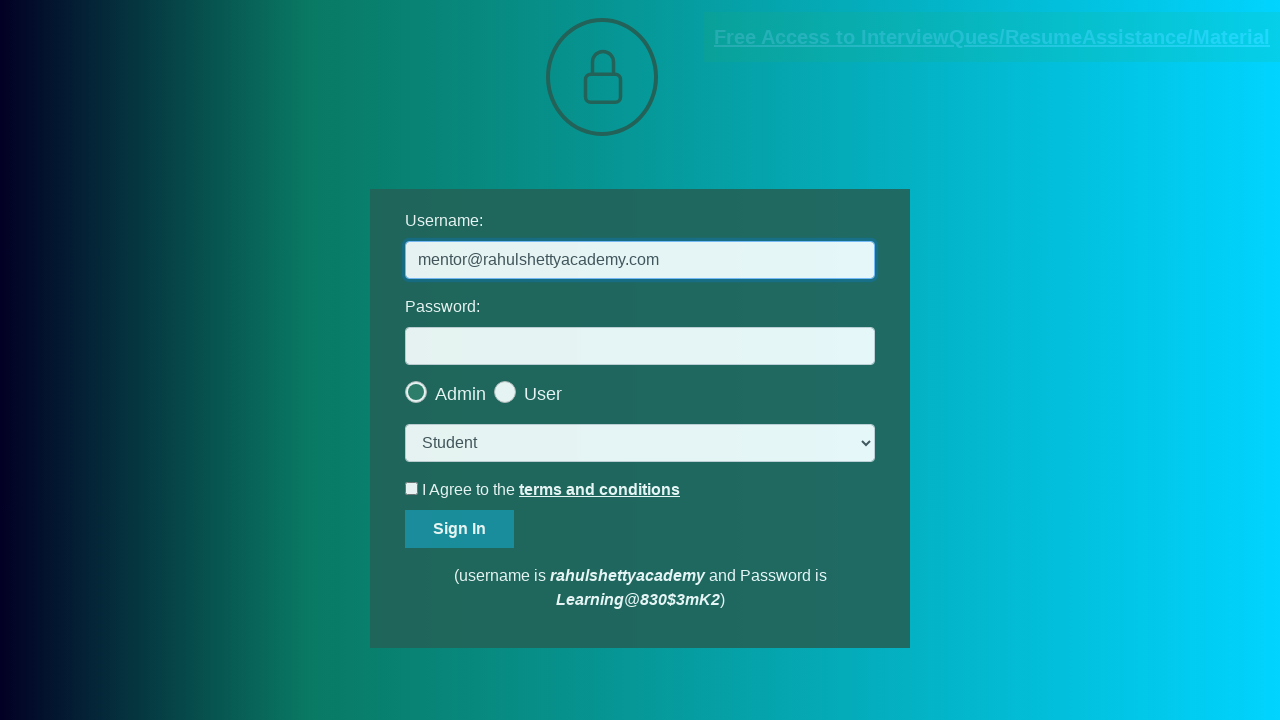